Tests the search/filter functionality on a web table by entering a search term and verifying that all displayed items contain the search text

Starting URL: https://rahulshettyacademy.com/seleniumPractise/#/offers

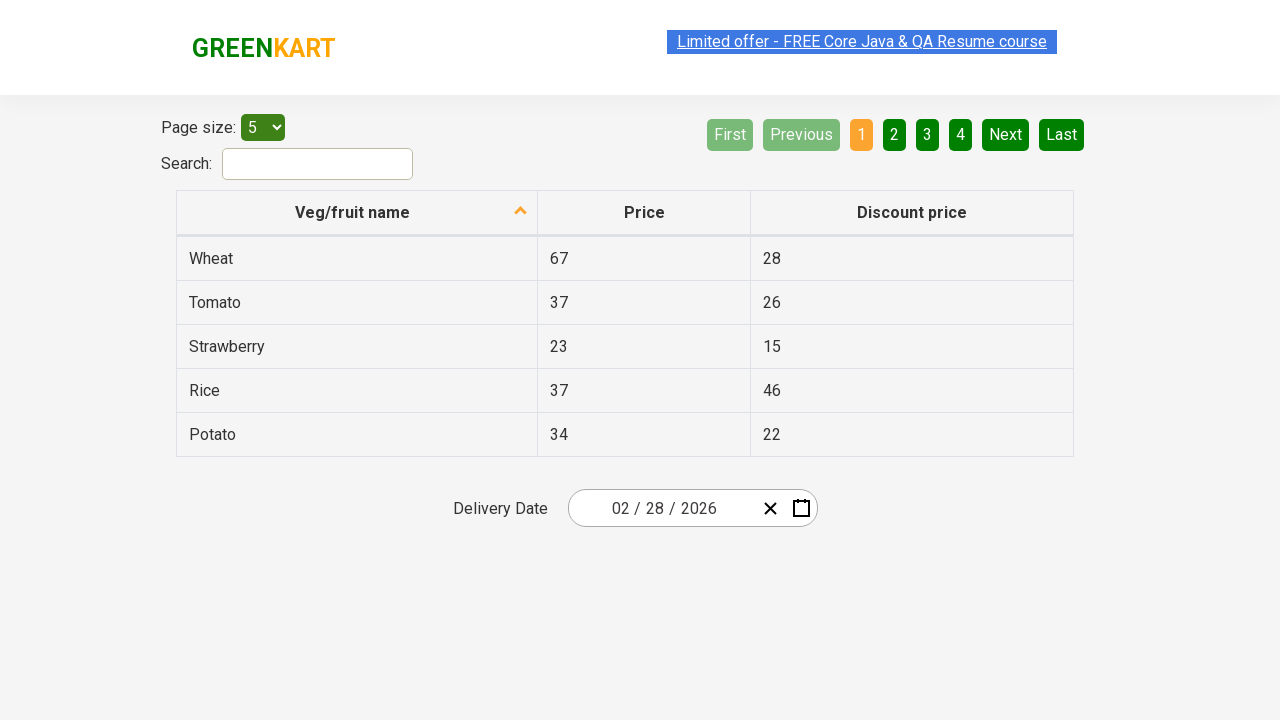

Filled search field with 'an' on #search-field
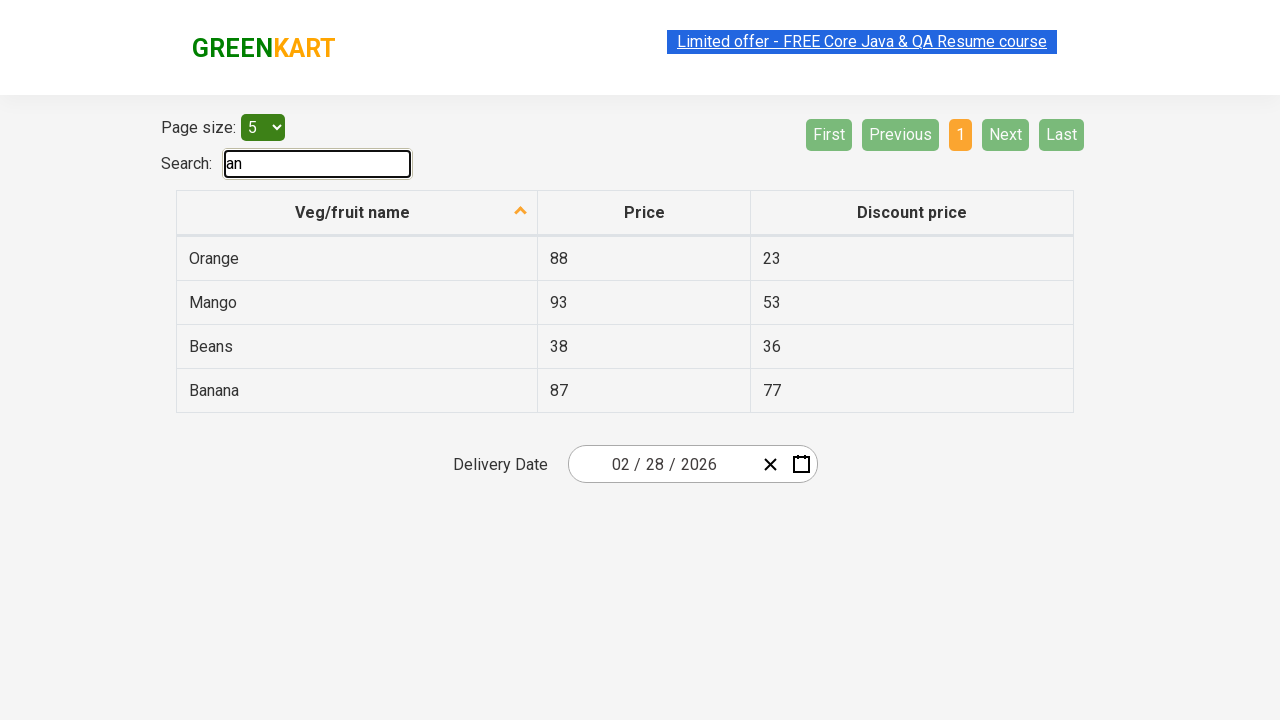

Waited for table to filter and results to display
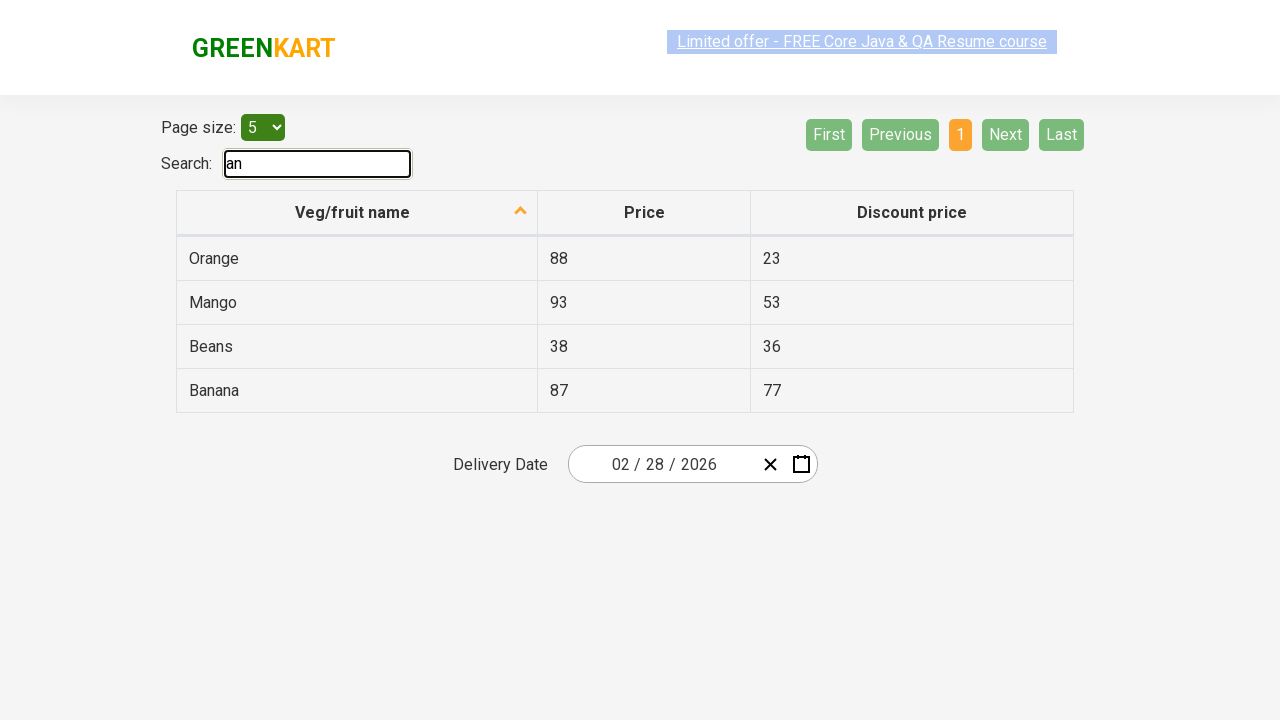

Retrieved all vegetable names from filtered table
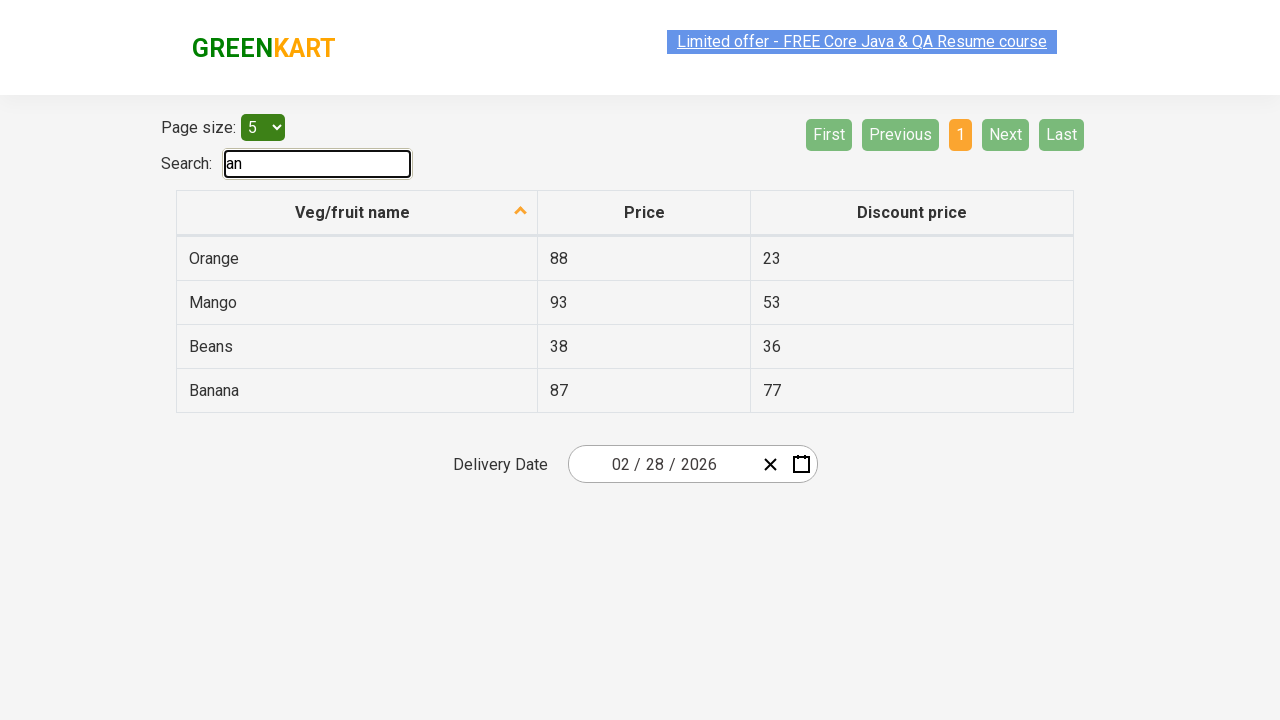

Verified item 'Orange' contains search term 'an'
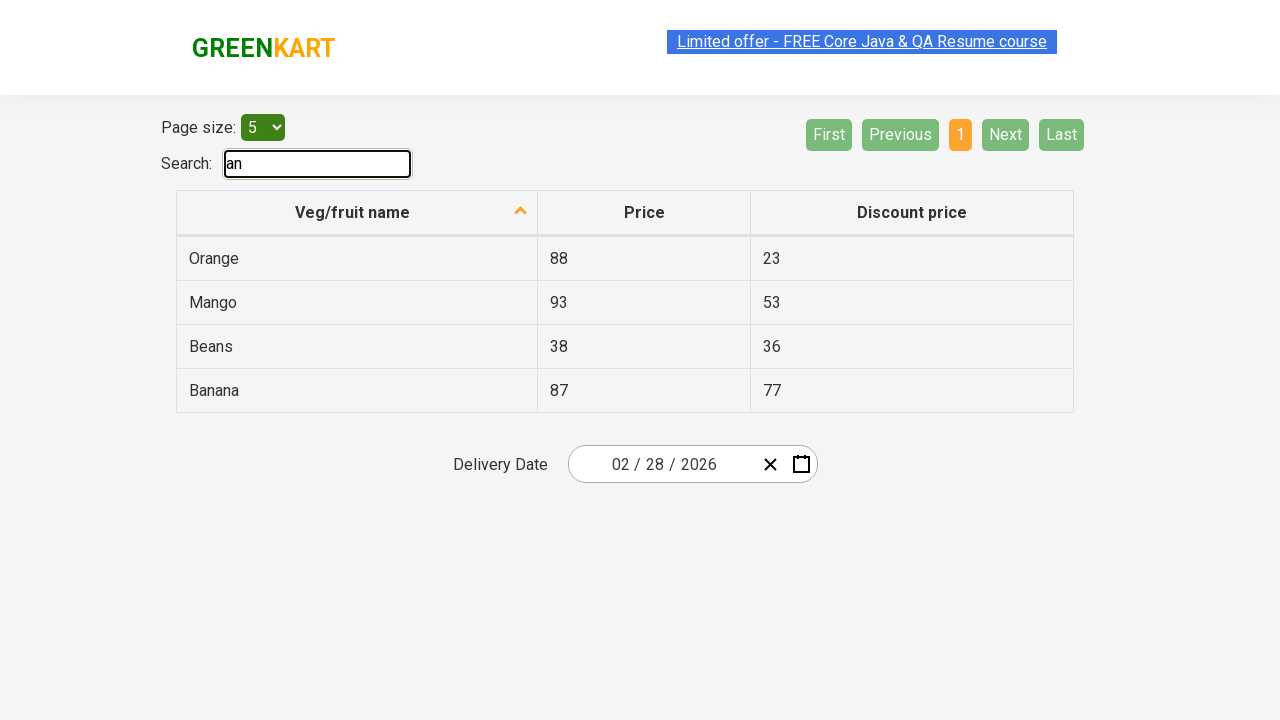

Verified item 'Mango' contains search term 'an'
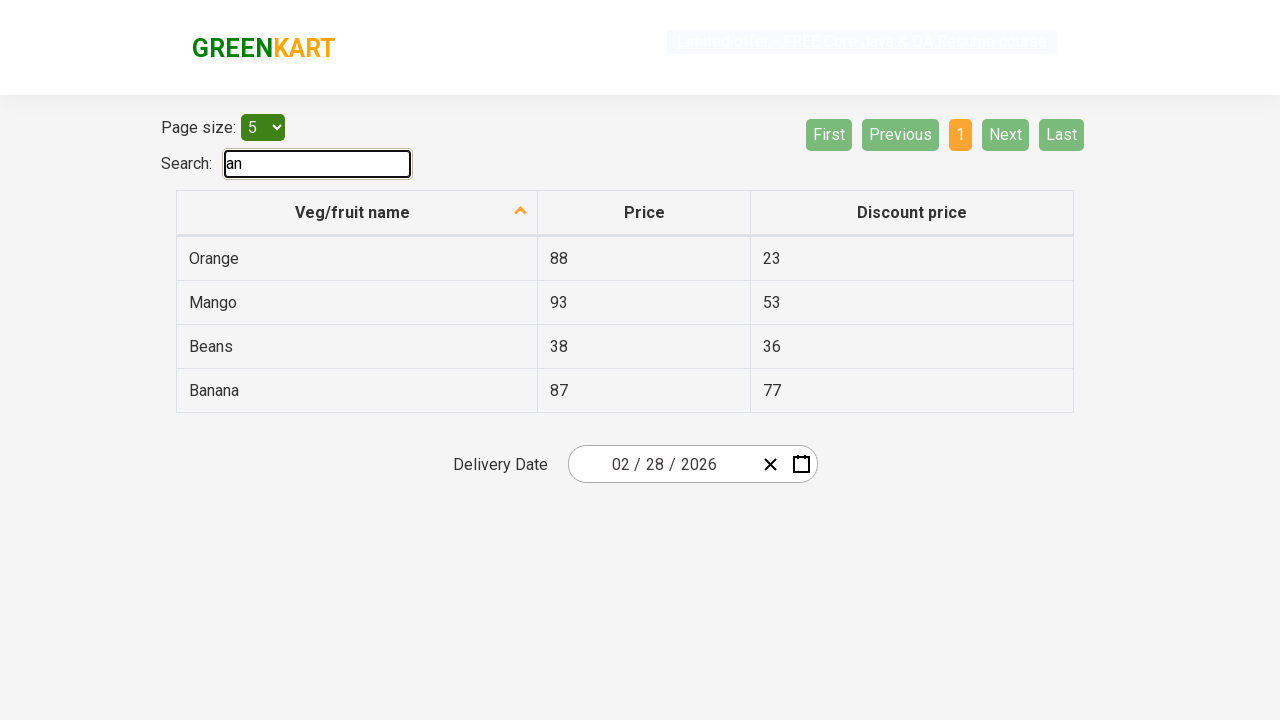

Verified item 'Beans' contains search term 'an'
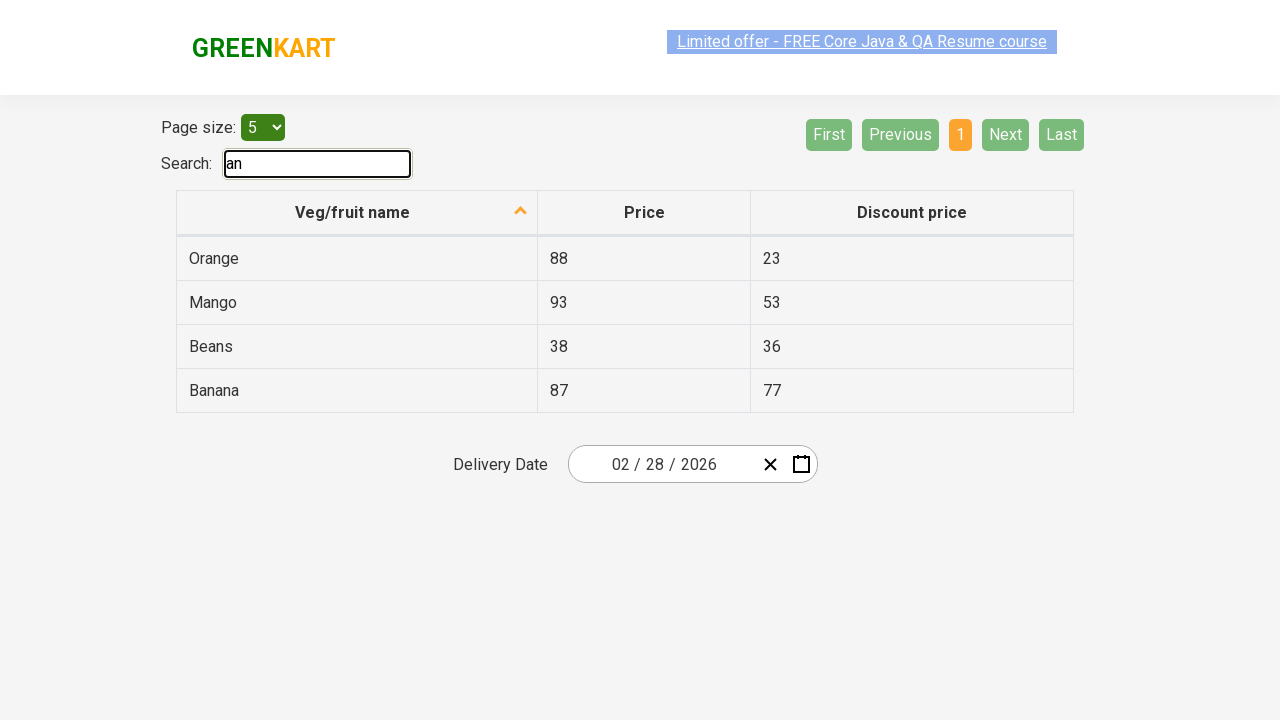

Verified item 'Banana' contains search term 'an'
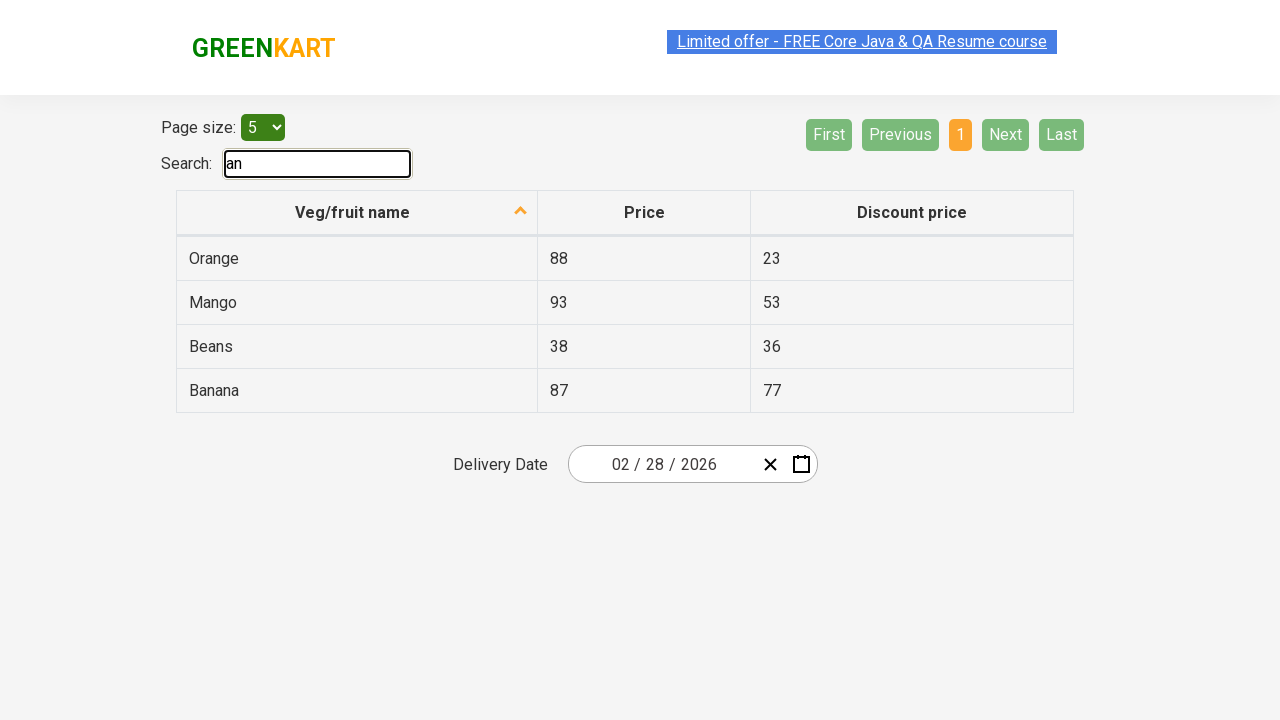

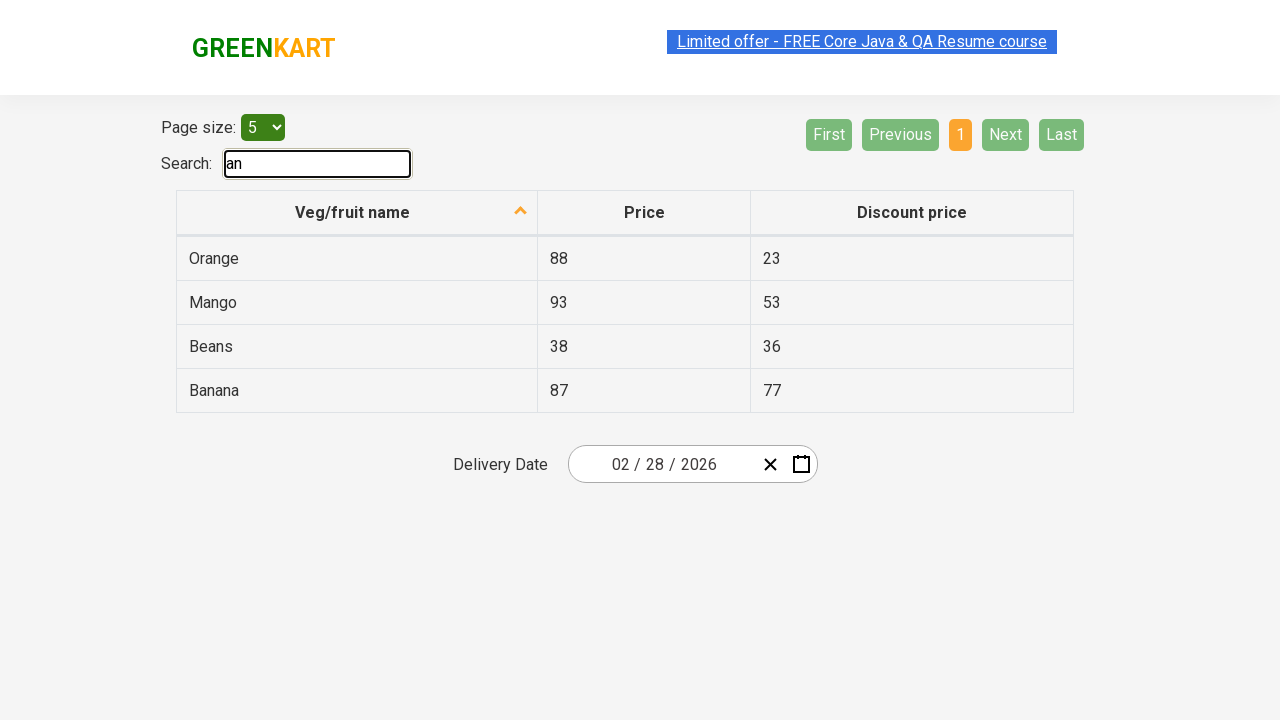